Tests entering a subject in the autocomplete subject field

Starting URL: https://demoqa.com/automation-practice-form

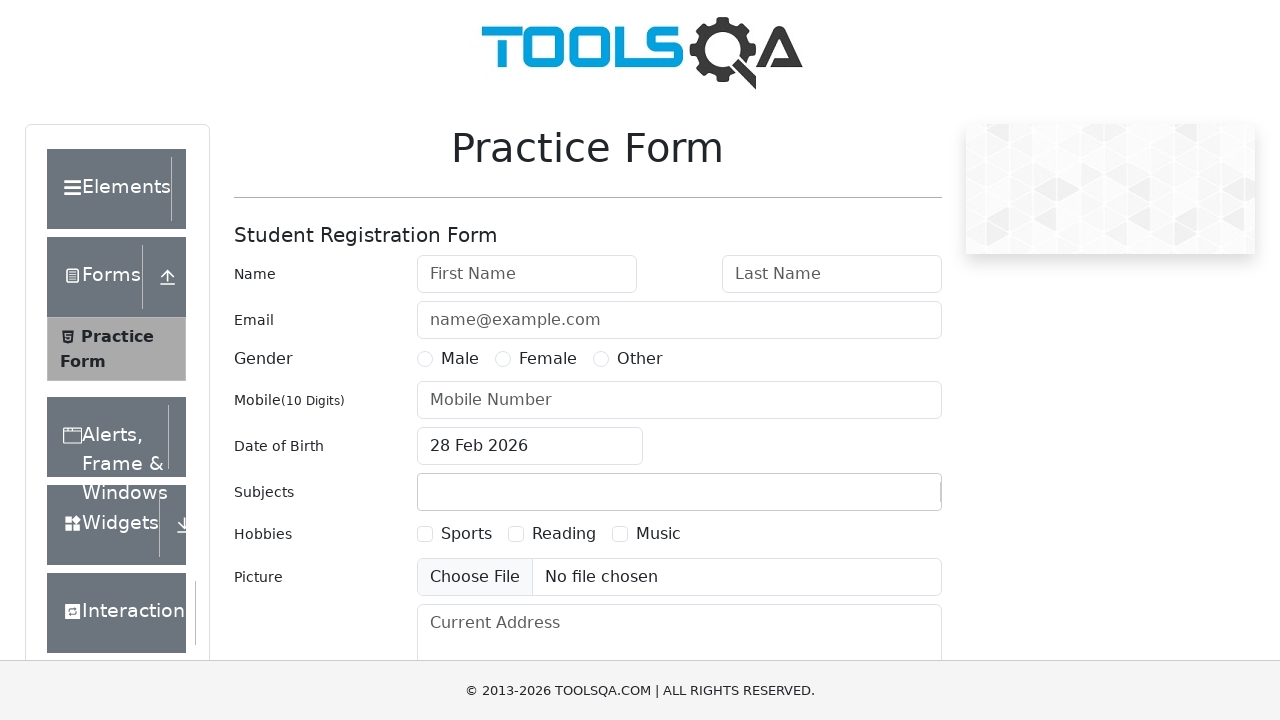

Navigated to automation practice form
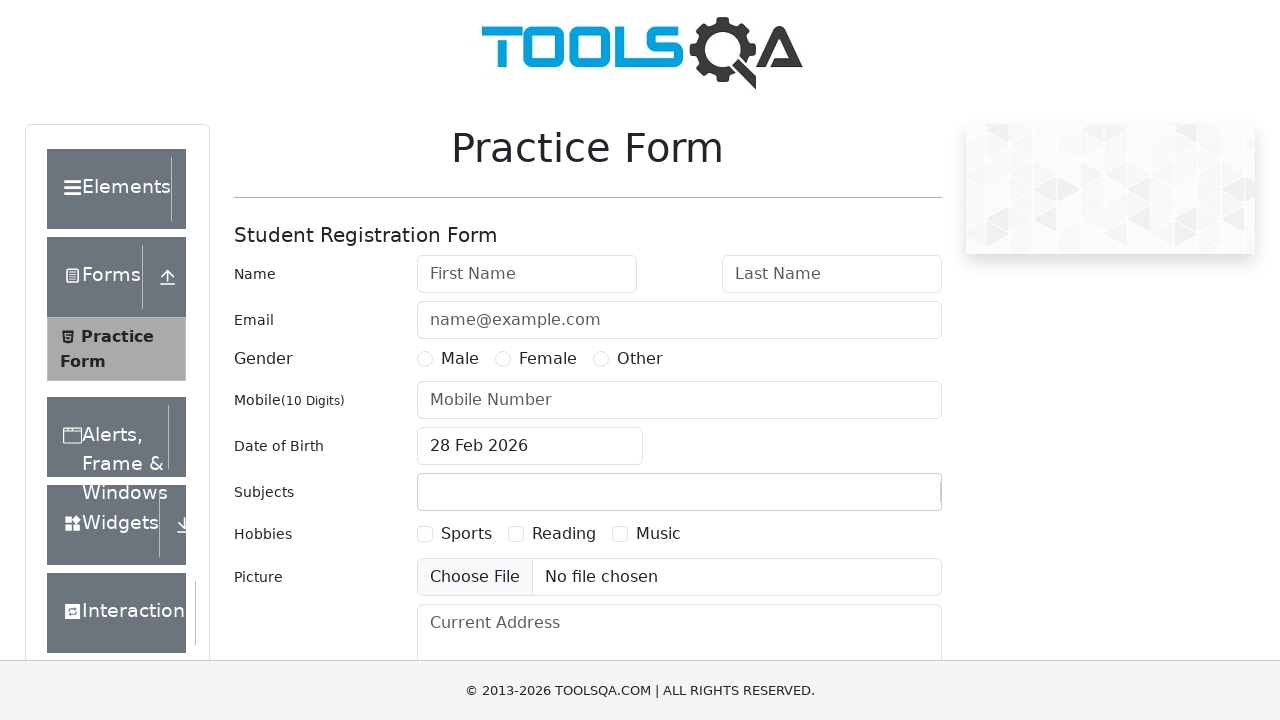

Filled subject field with 'Computer Science' on #subjectsInput
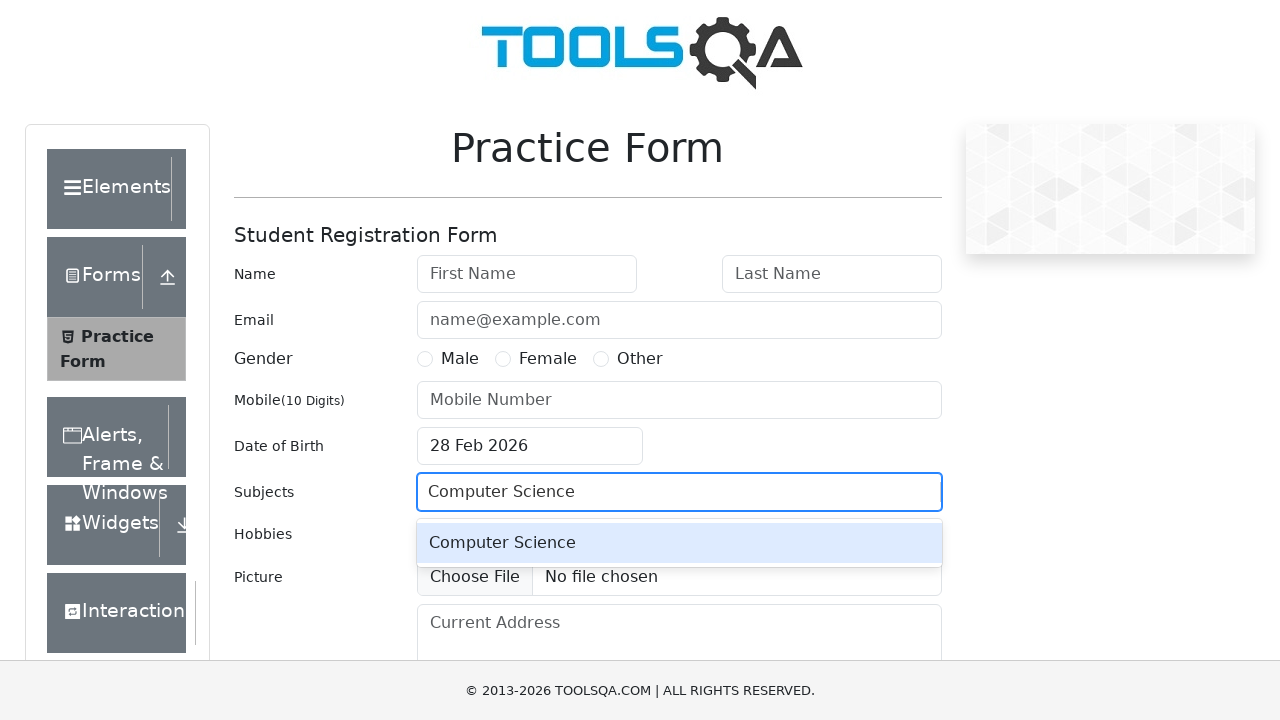

Pressed Enter to select subject from autocomplete
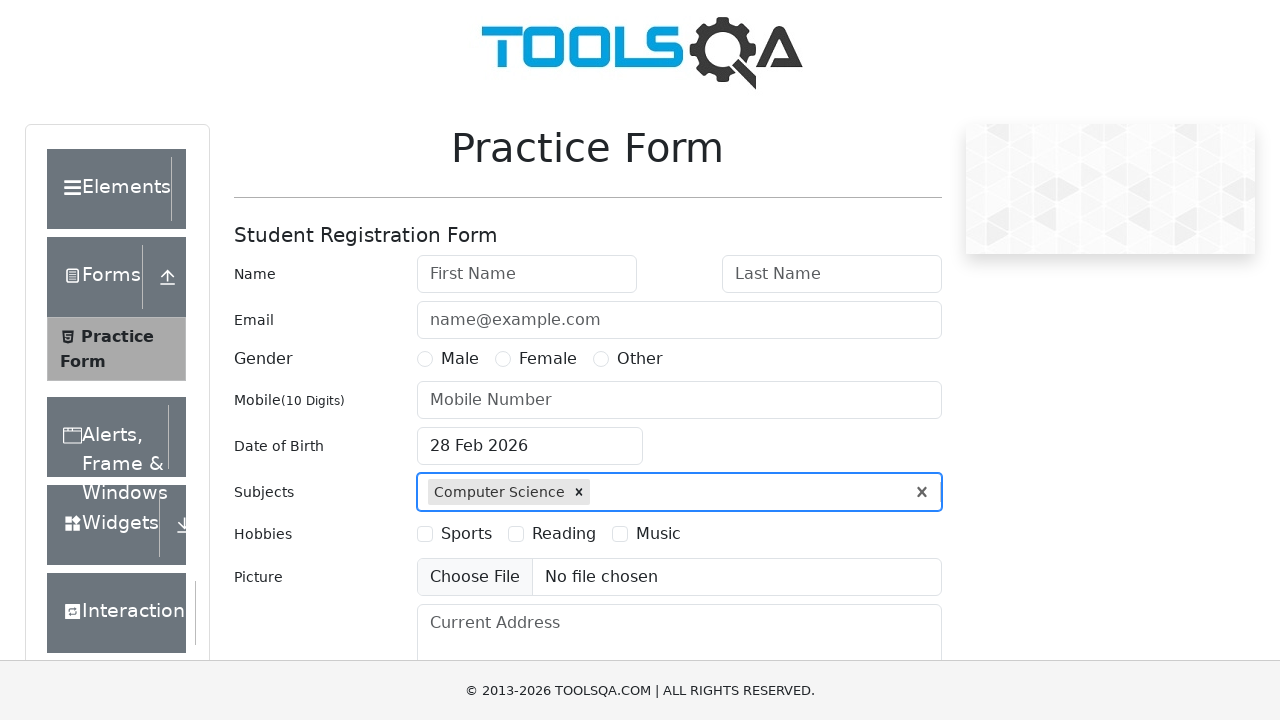

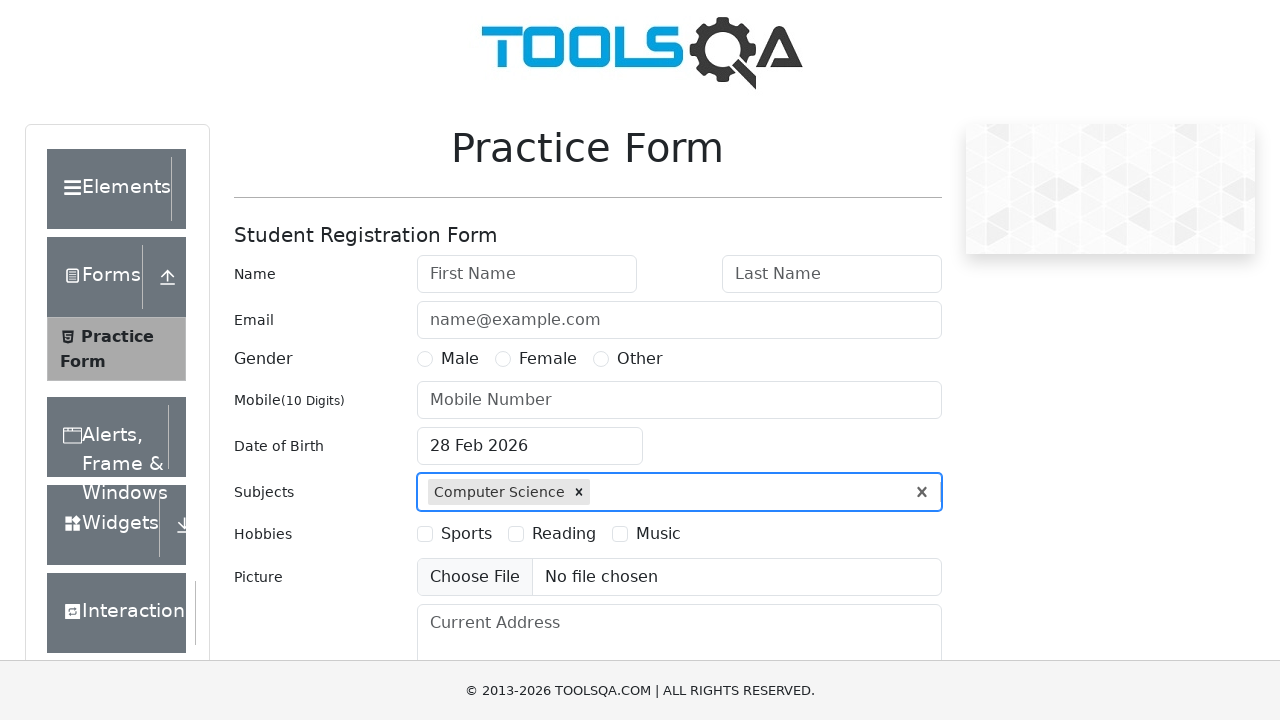